Tests the vegetable shopping site by searching for products starting with "Ca", verifying 4 products are displayed, then finding and adding "Cashews" to the cart.

Starting URL: https://rahulshettyacademy.com/seleniumPractise/#/

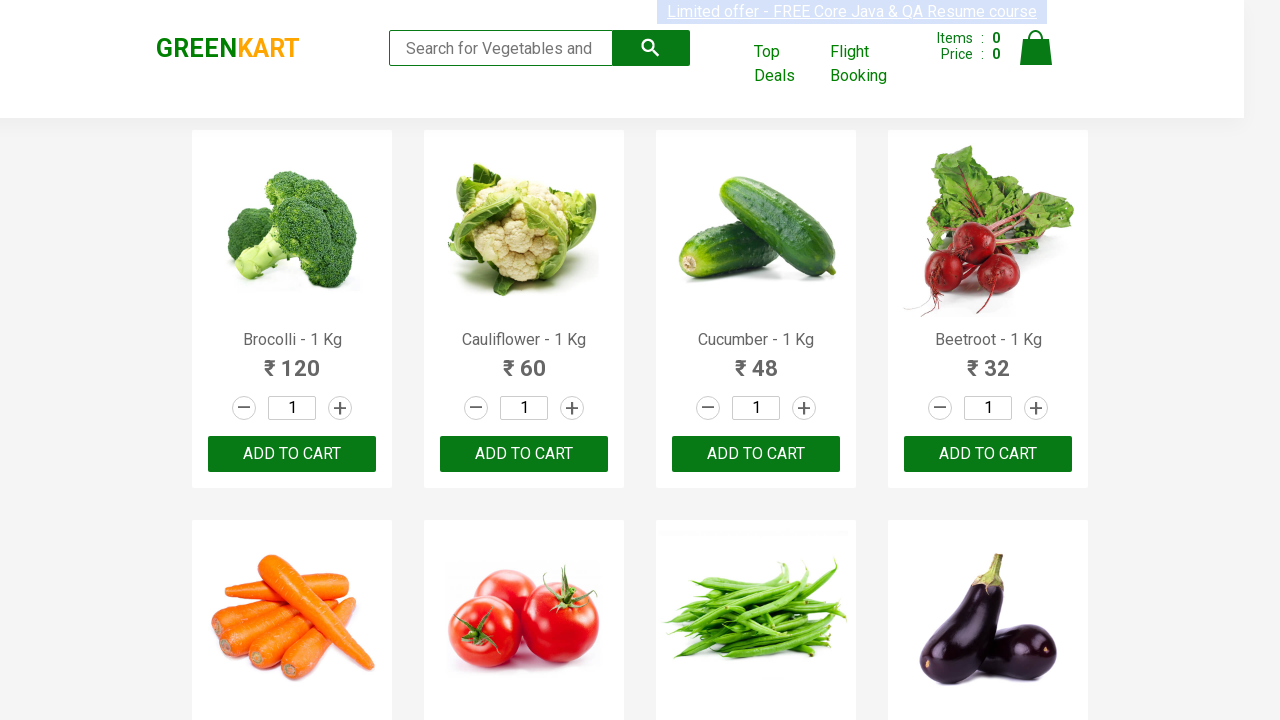

Filled search box with 'Ca' to filter products on input[type='search']
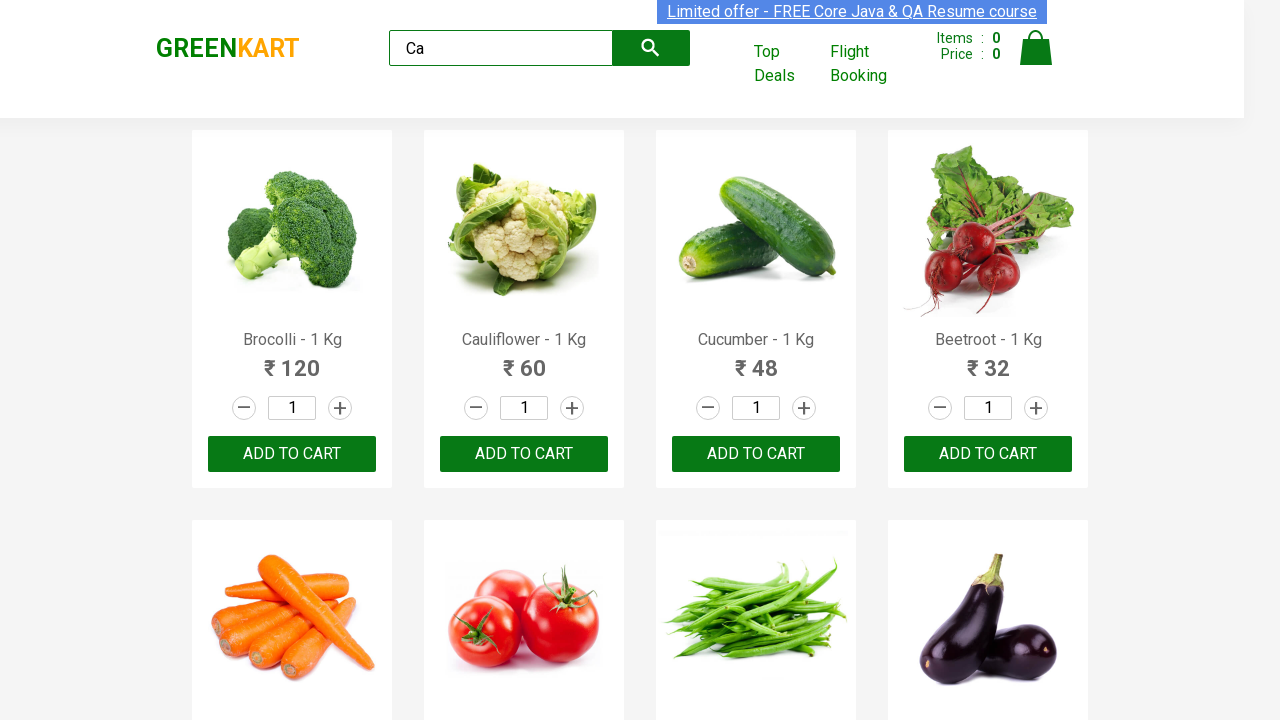

Waited 500ms for products to filter
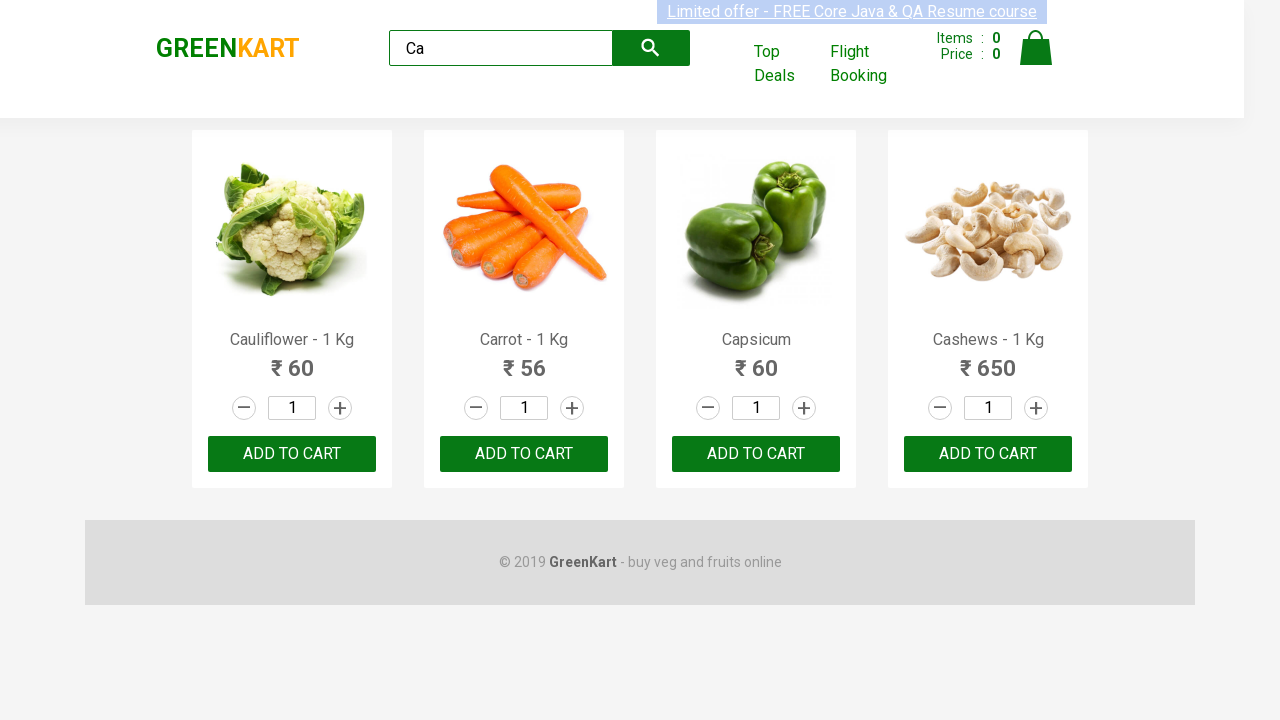

Verified filtered products are visible
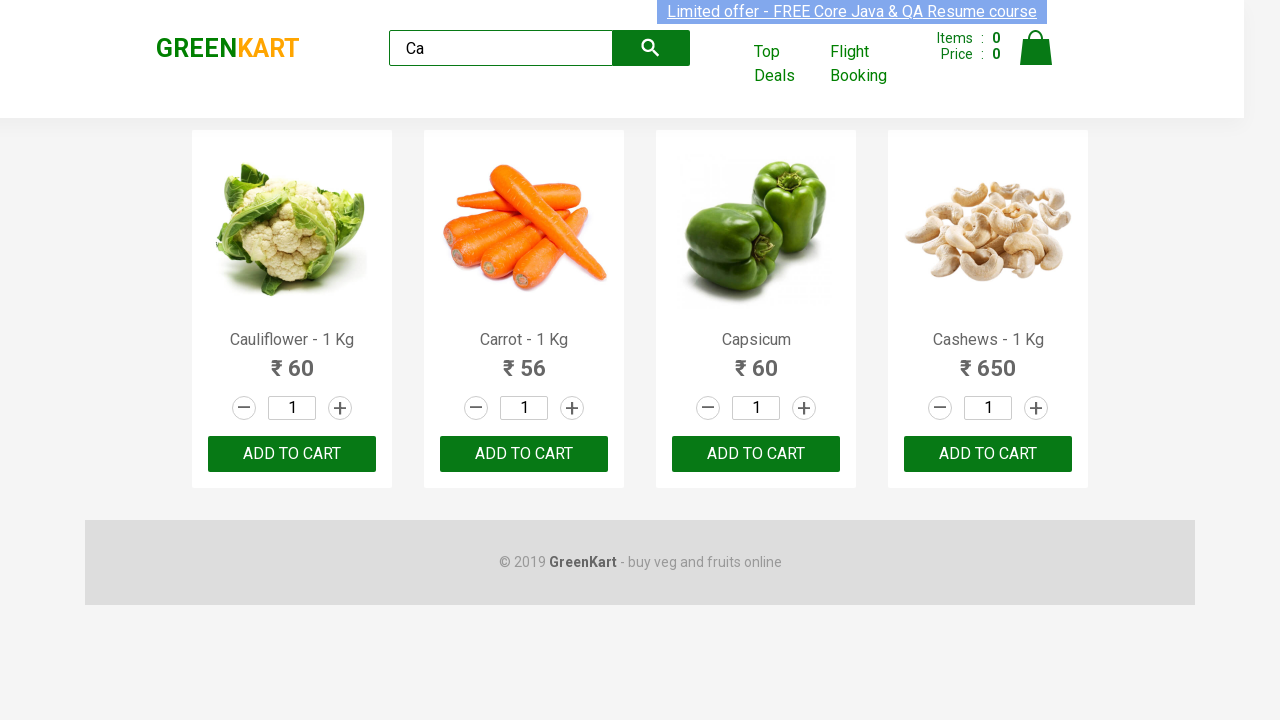

Retrieved all 4 filtered products
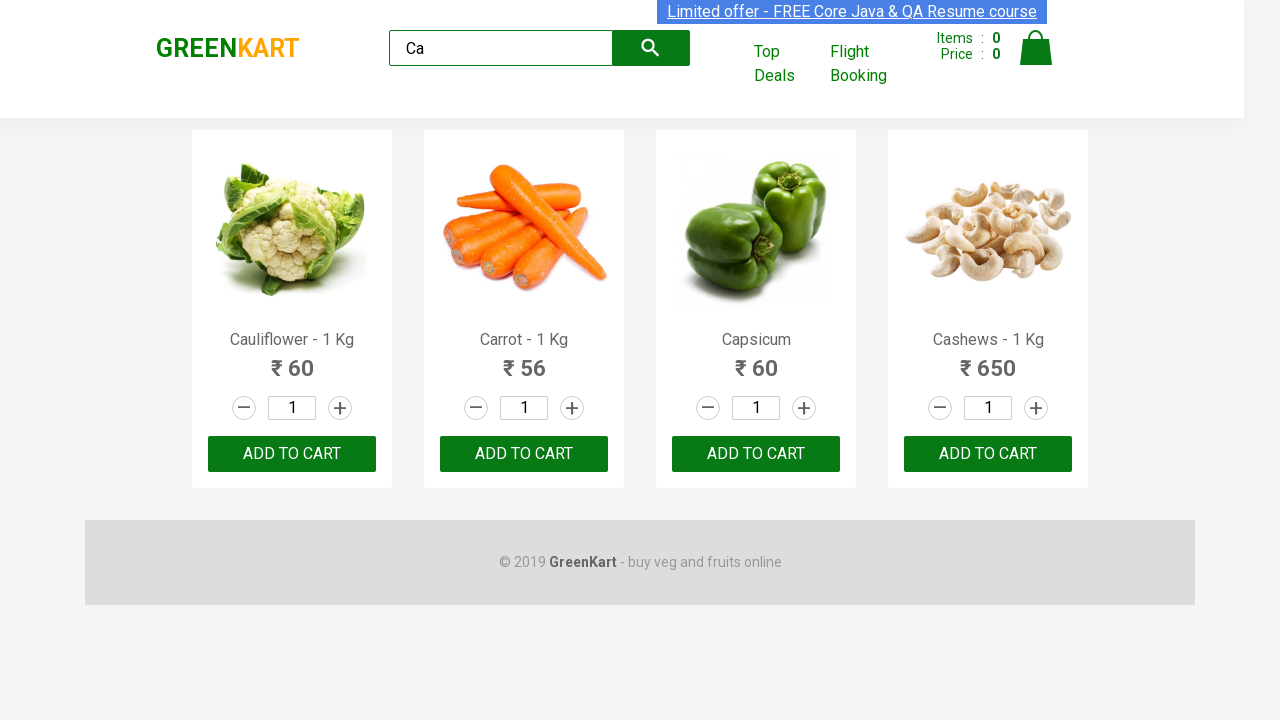

Found Cashews product and clicked Add to Cart button at (988, 454) on .products .product >> nth=3 >> button
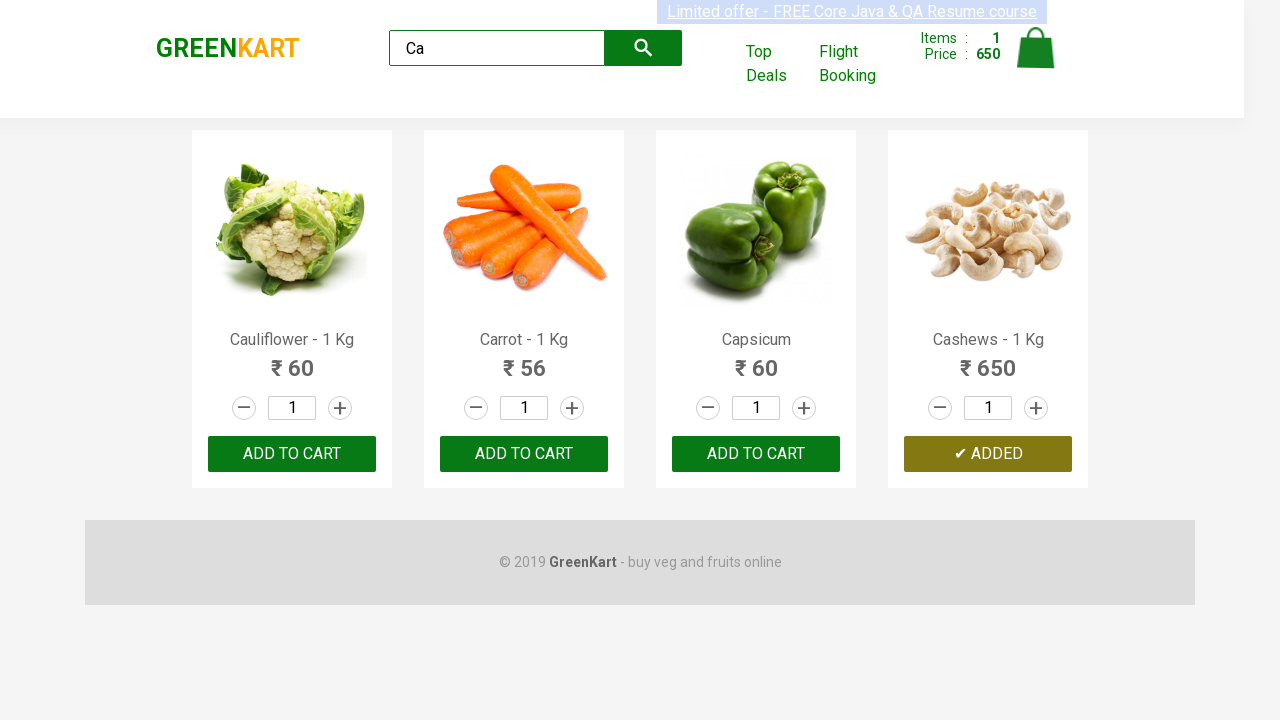

Verified Cashews was successfully added to cart (ADDED button visible)
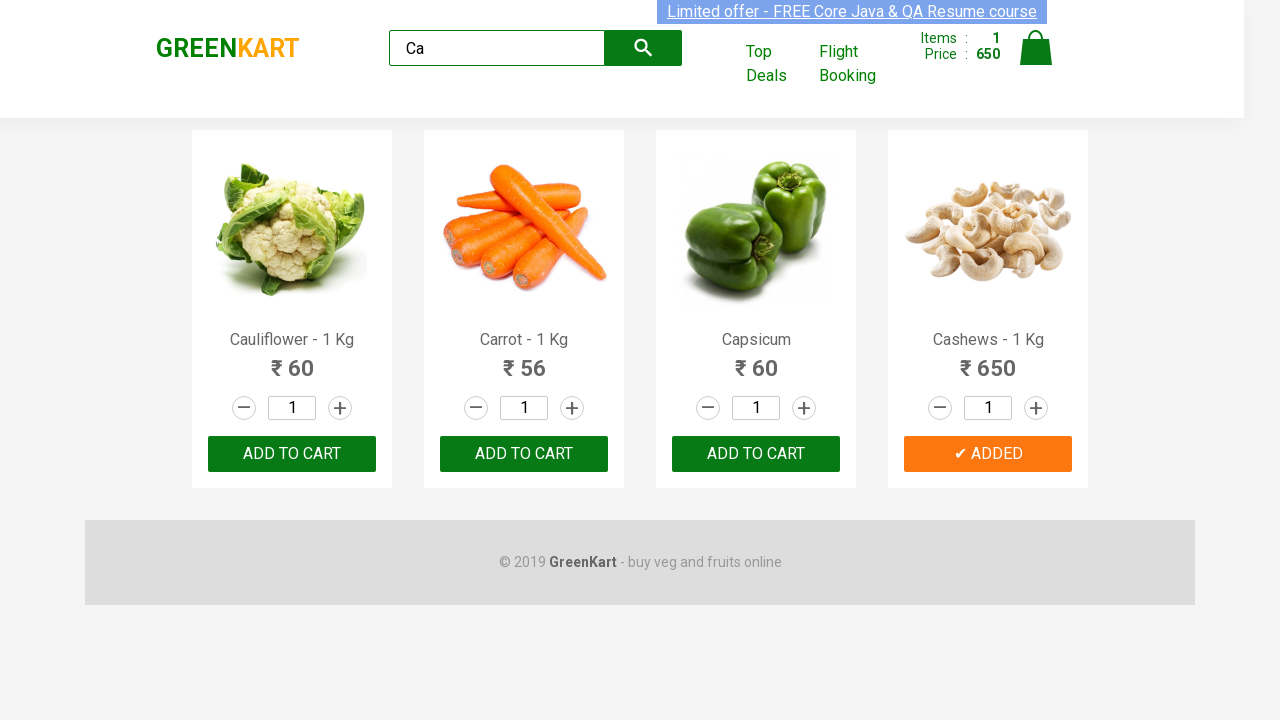

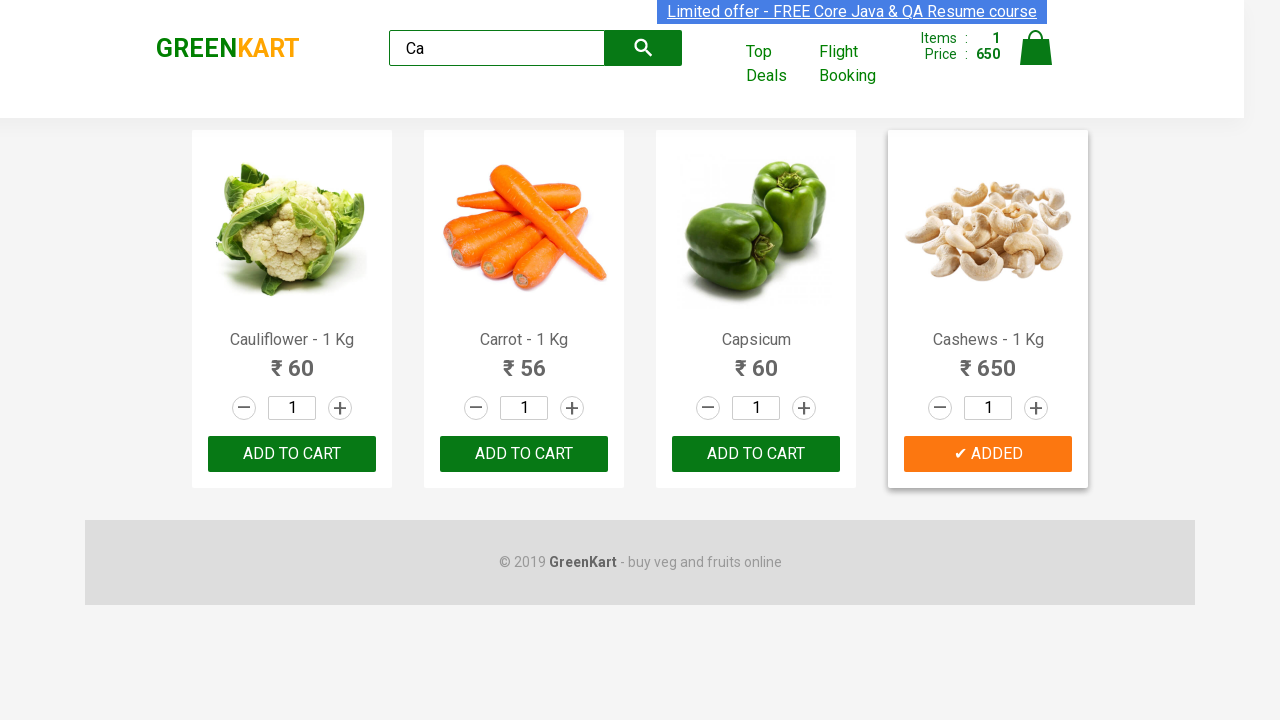